Tests window/tab handling by clicking a link that opens a new tab, verifying content in the new tab, and switching back to verify content in the original tab

Starting URL: https://the-internet.herokuapp.com/iframe

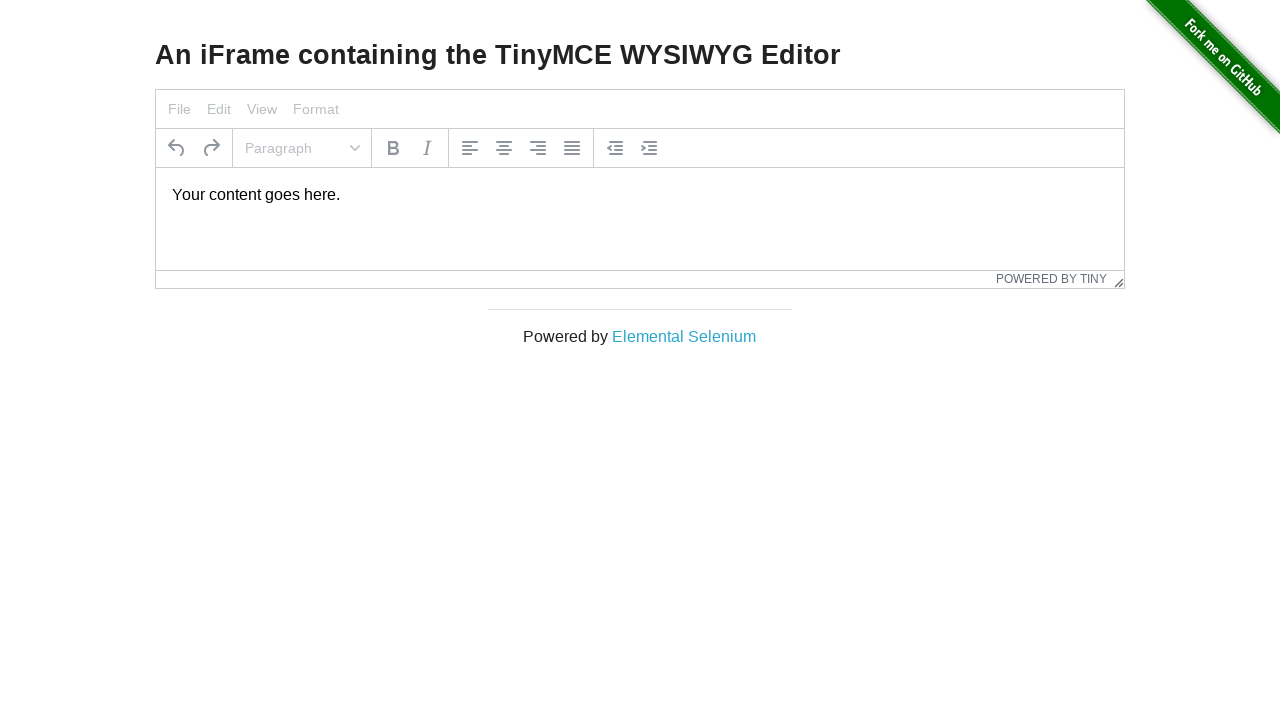

Stored reference to the first tab/page
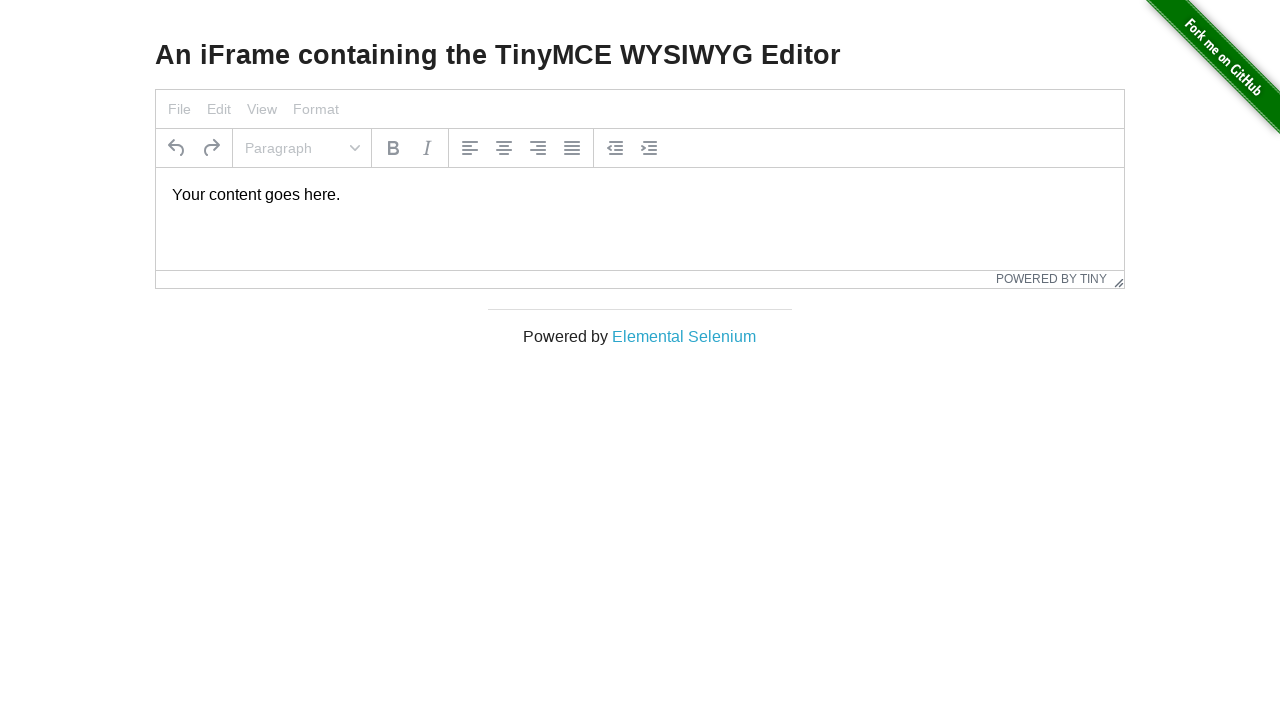

Clicked 'Elemental Selenium' link to open a new tab at (684, 336) on text='Elemental Selenium'
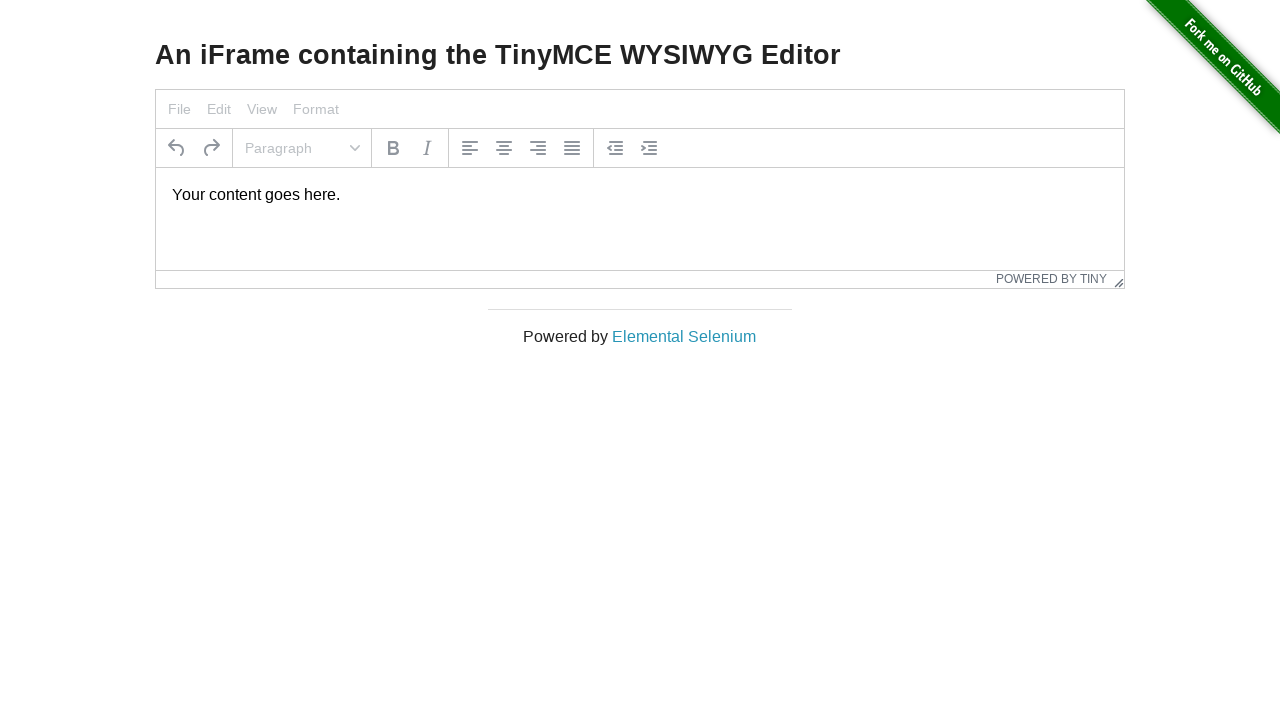

Captured reference to the newly opened second tab
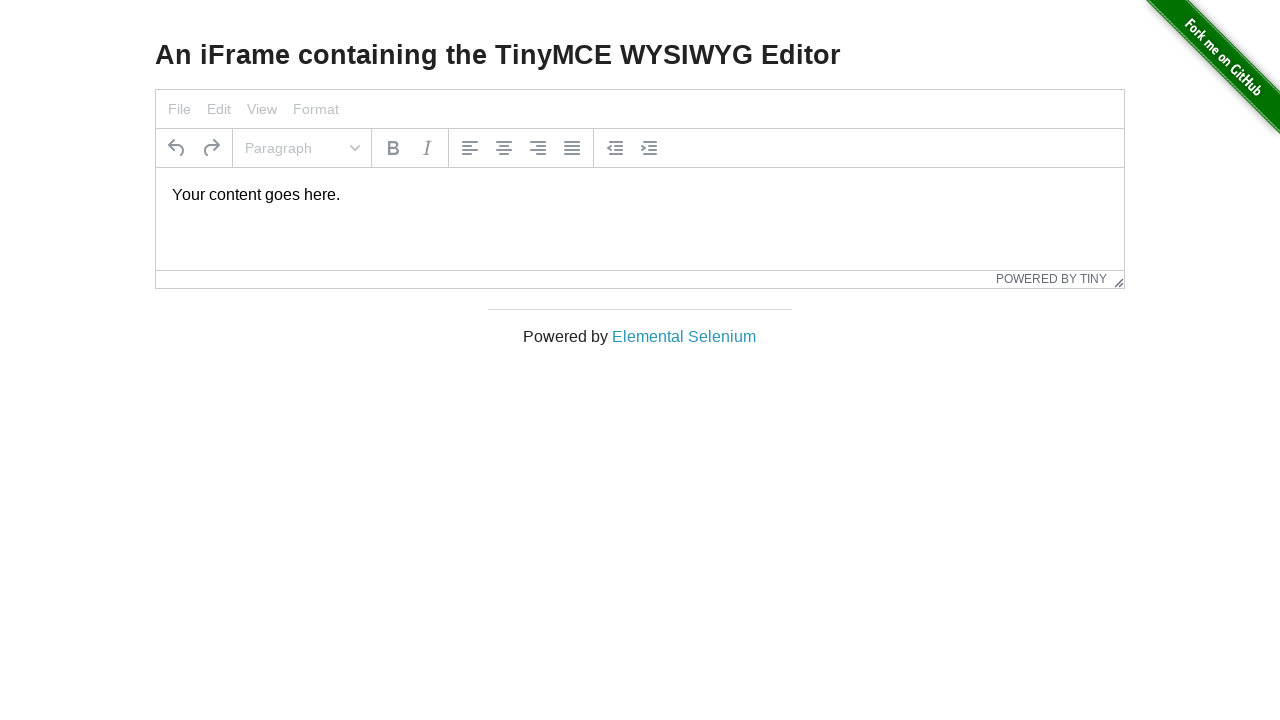

Waited for the second tab to fully load
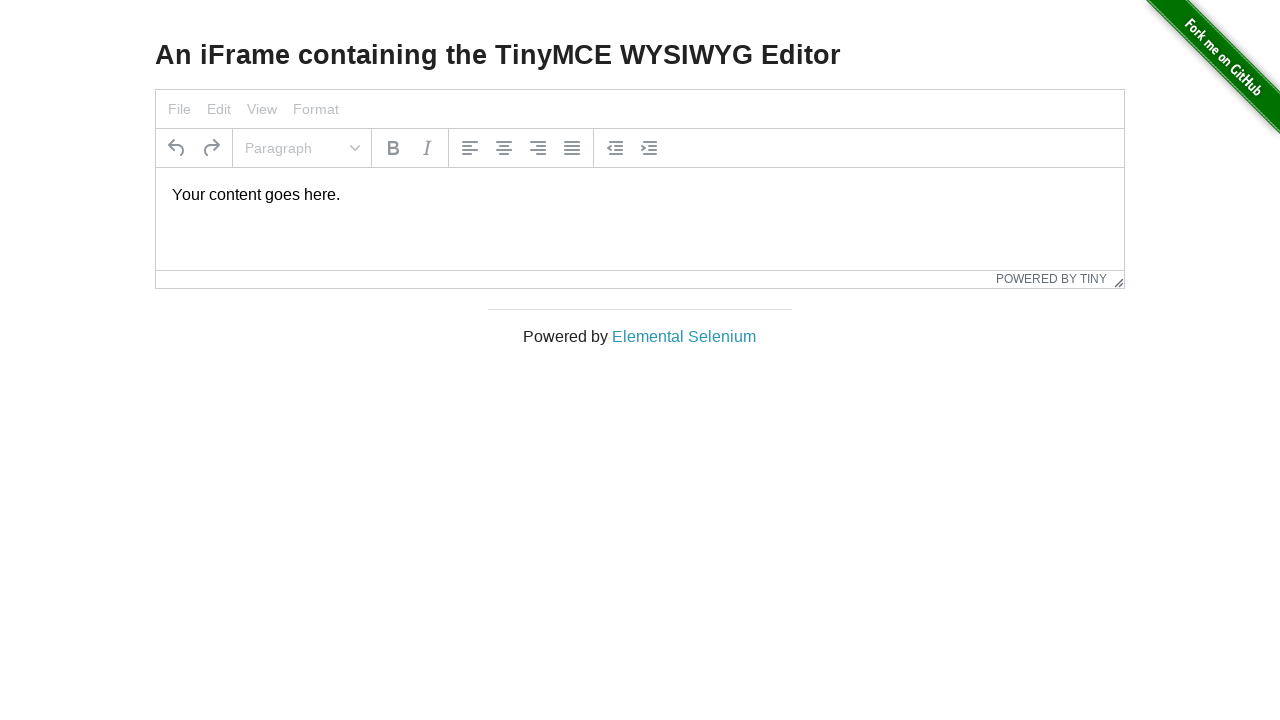

Retrieved the h1 heading text from the second tab
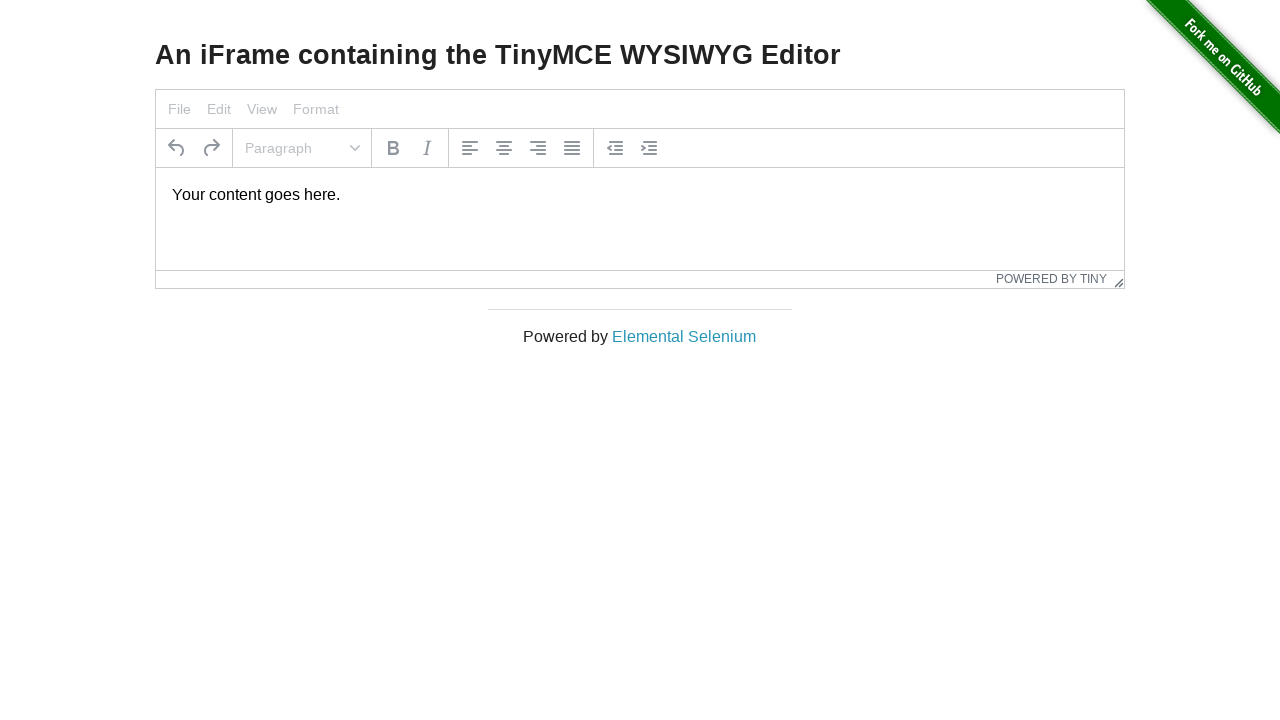

Verified that the second tab heading is 'Elemental Selenium'
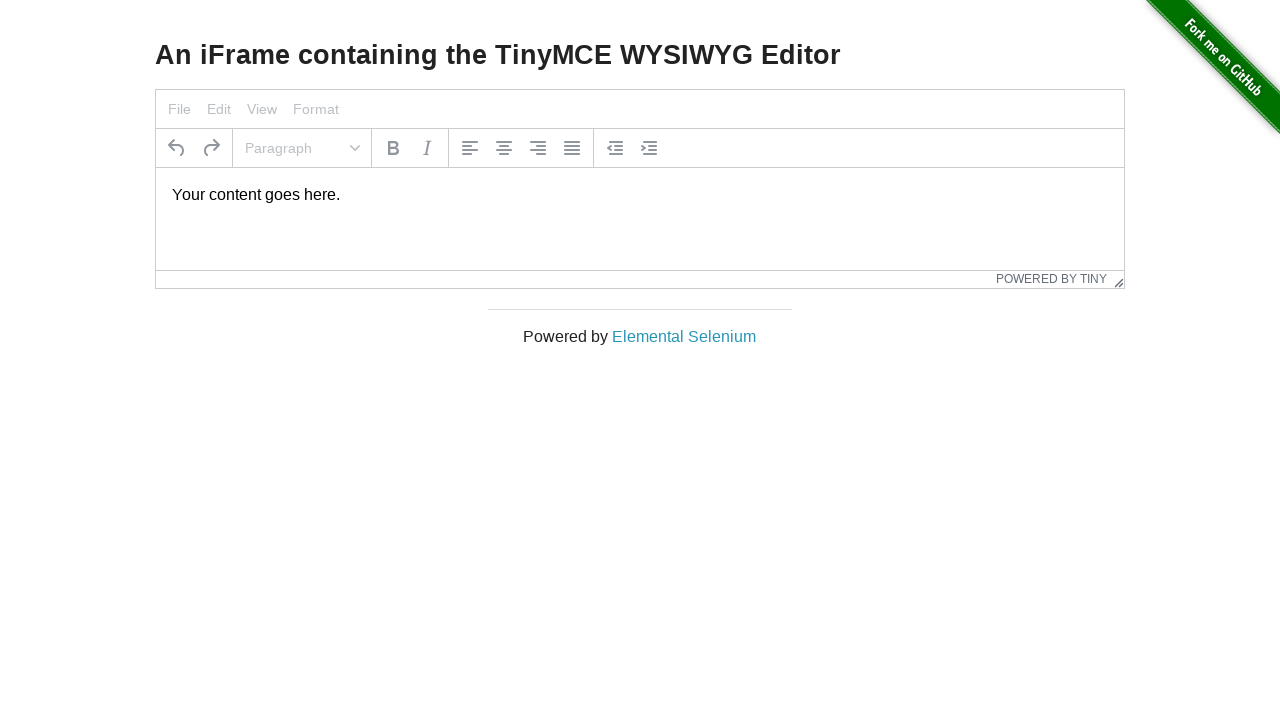

Switched back to the first tab by bringing it to front
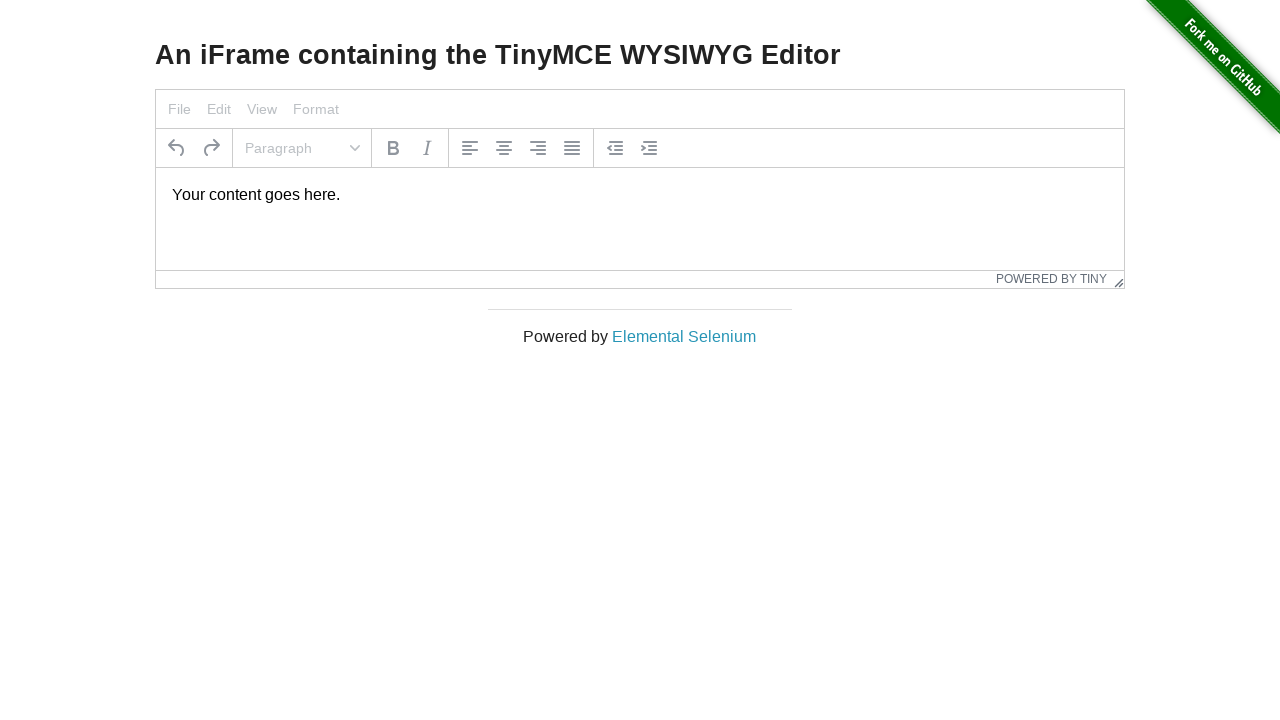

Retrieved the h3 heading text from the first tab
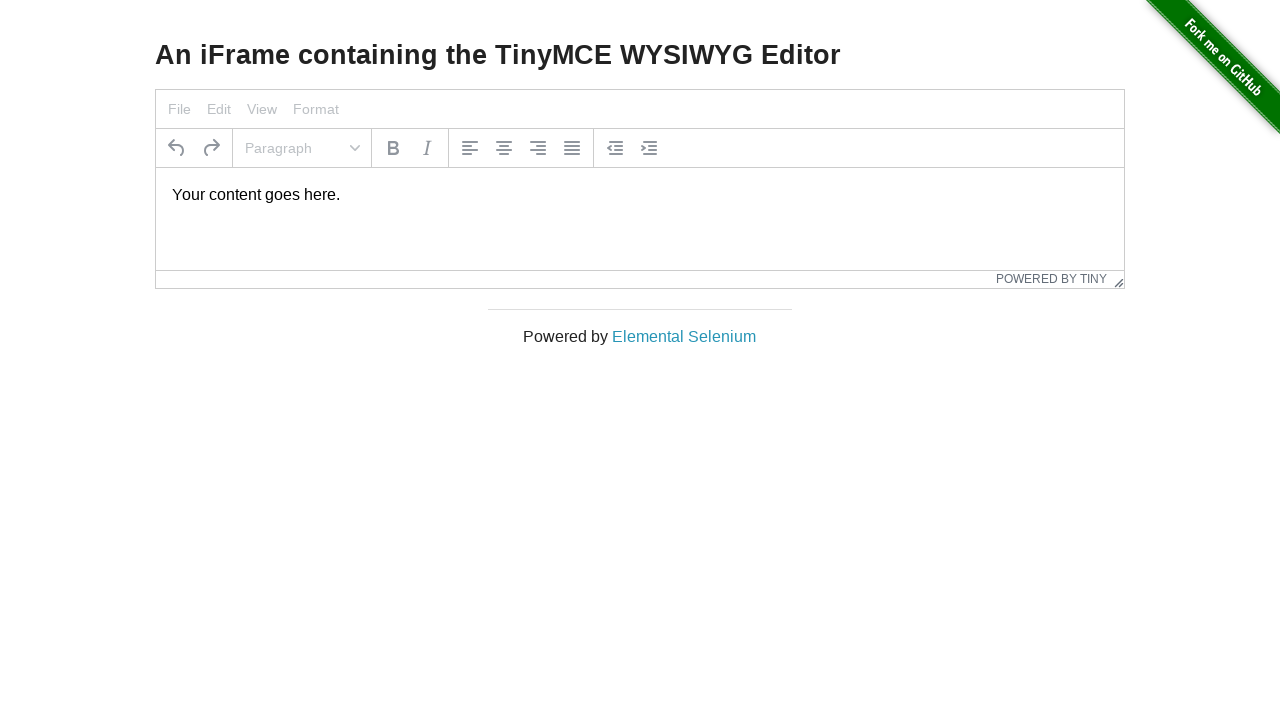

Verified that the first tab heading is 'An iFrame containing the TinyMCE WYSIWYG Editor'
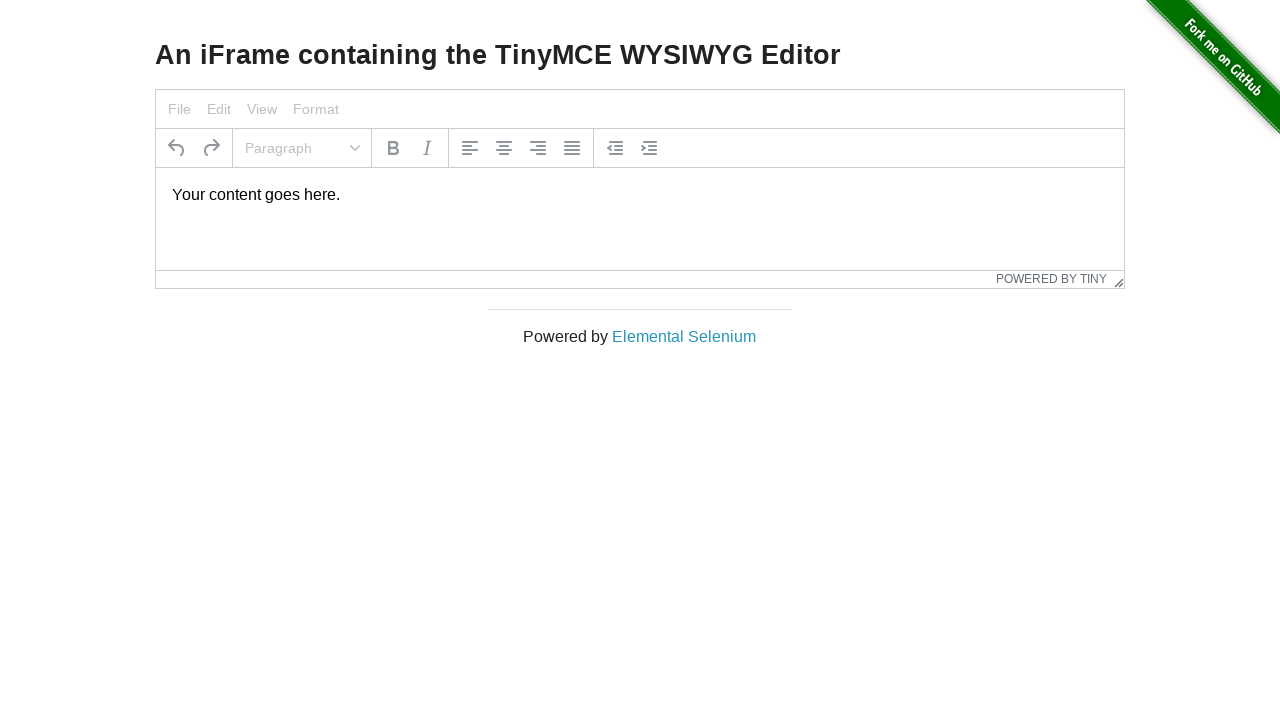

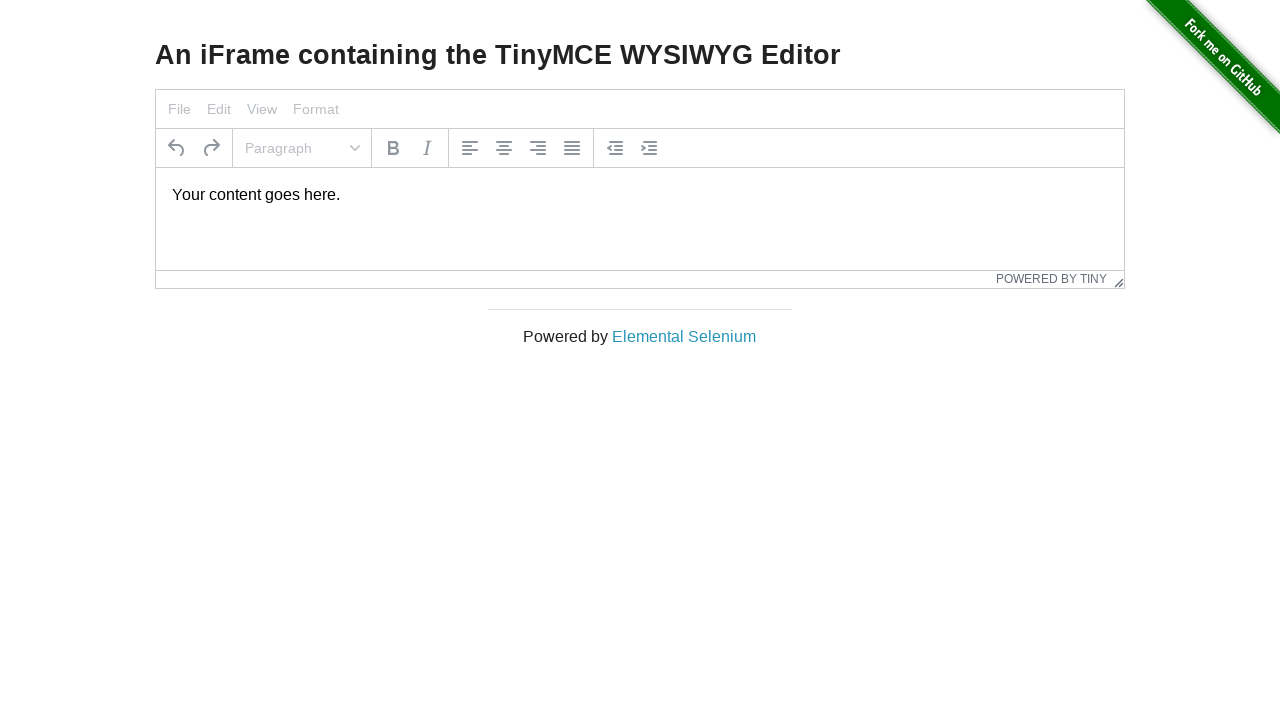